Tests JavaScript confirm dialog handling by clicking a button that triggers a confirm alert and then accepting the alert

Starting URL: https://echoecho.com/javascript4.htm

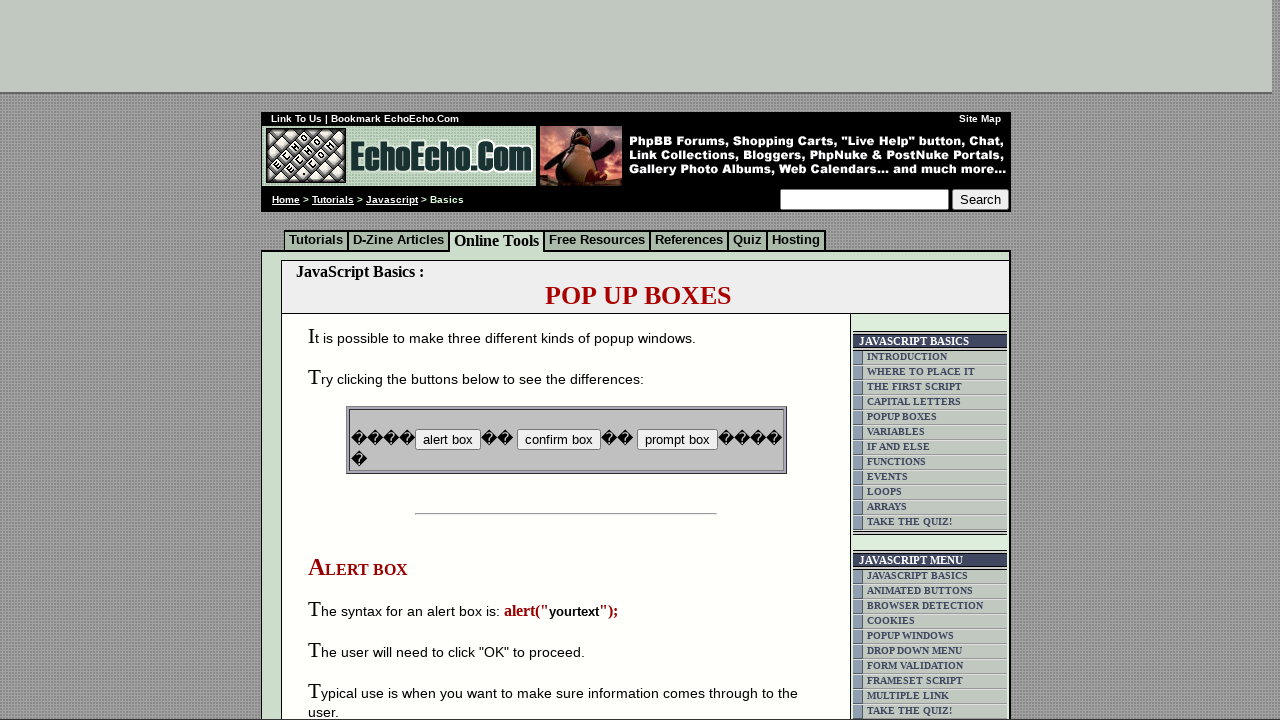

Clicked the confirm button to trigger the alert at (558, 440) on input[name='B2']
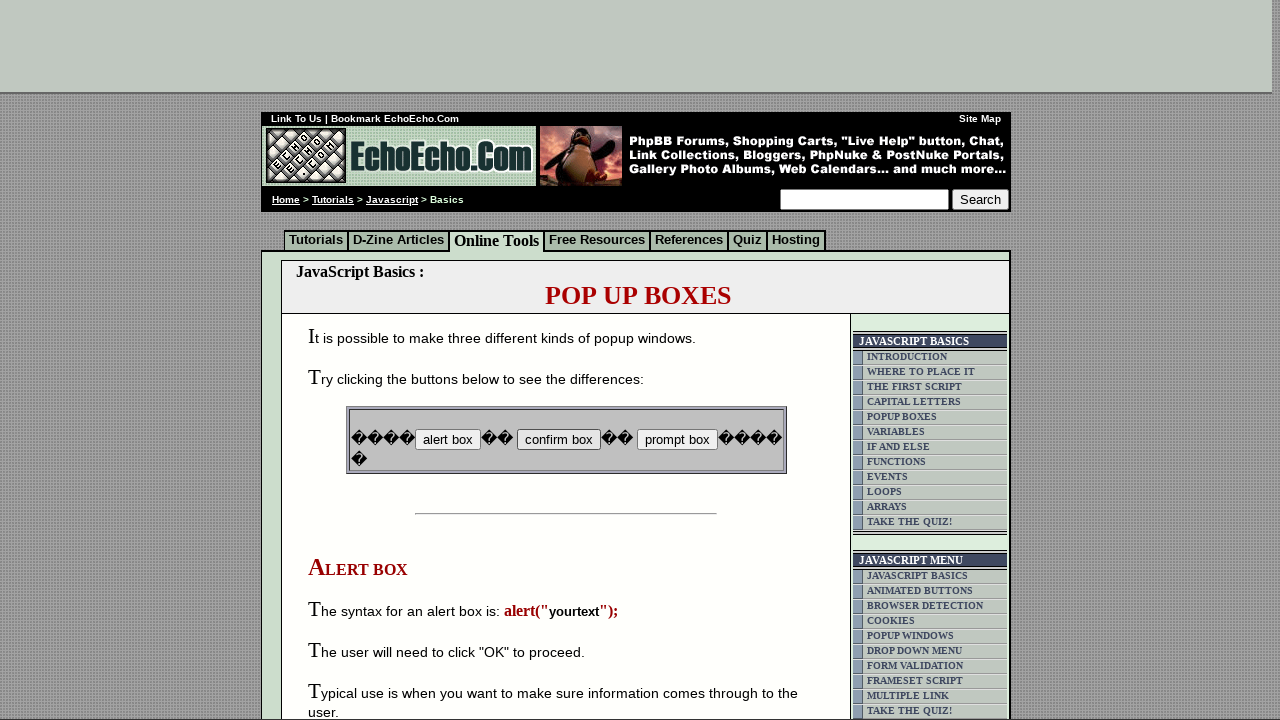

Set up dialog handler to accept the confirm alert
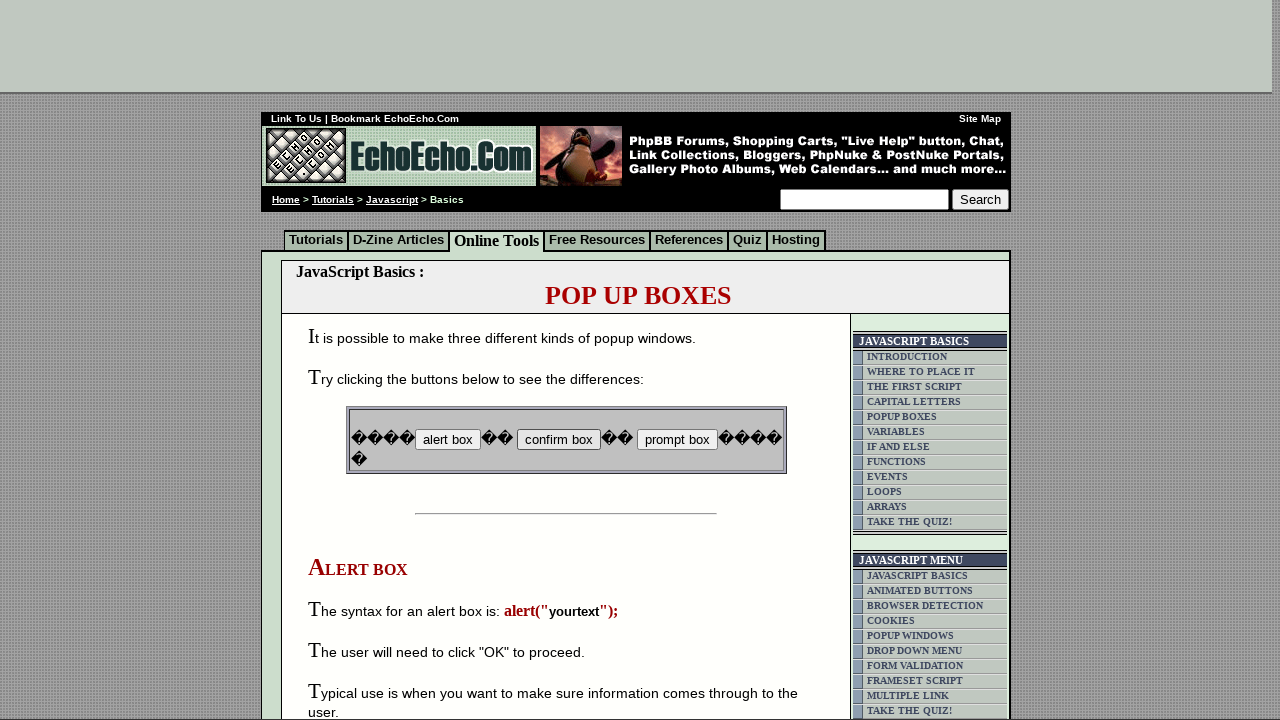

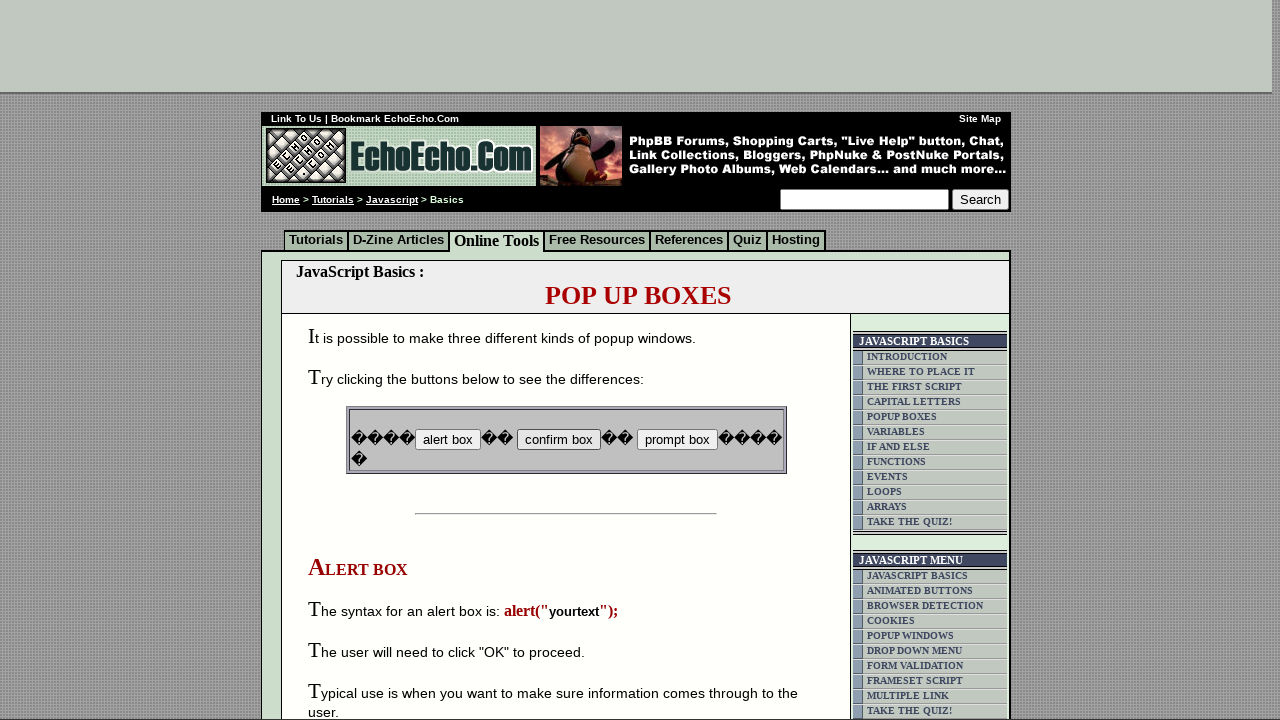